Completes an interactive math exercise by reading a value from an element's attribute, calculating the result using a logarithmic formula, filling in the answer, checking required checkboxes, and submitting the form.

Starting URL: http://suninjuly.github.io/get_attribute.html

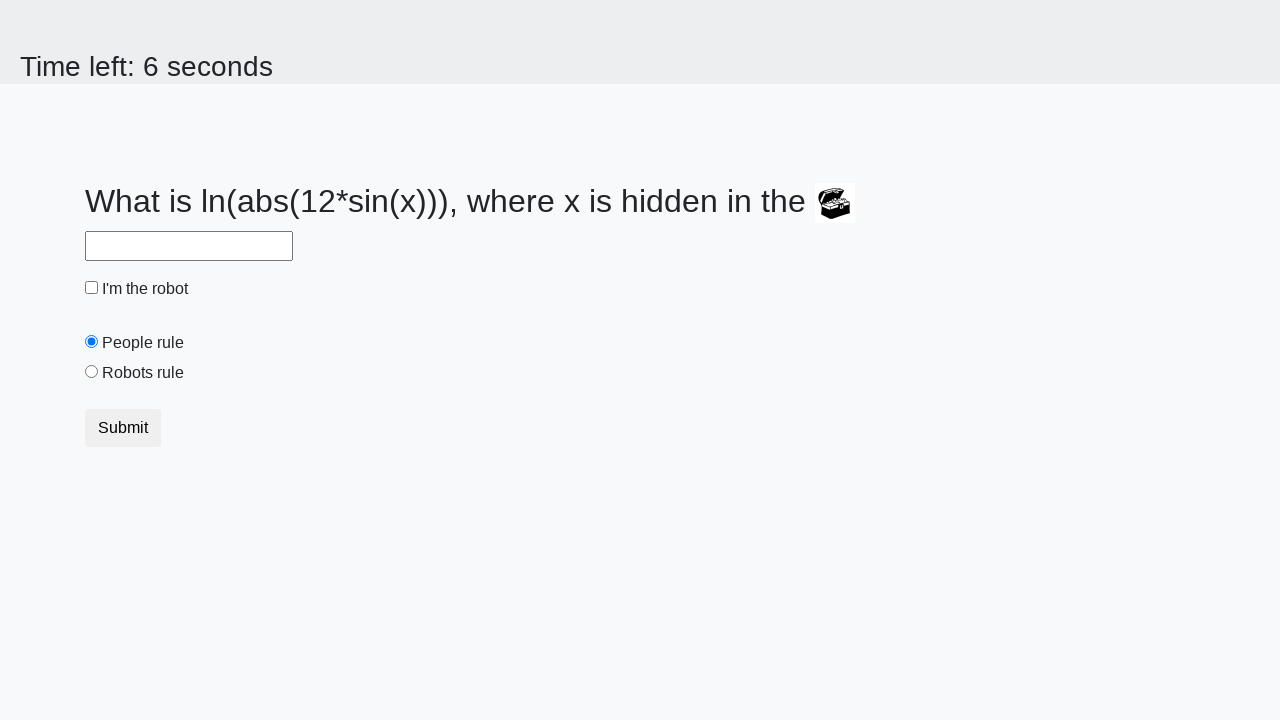

Retrieved hidden value from #treasure element's valuex attribute
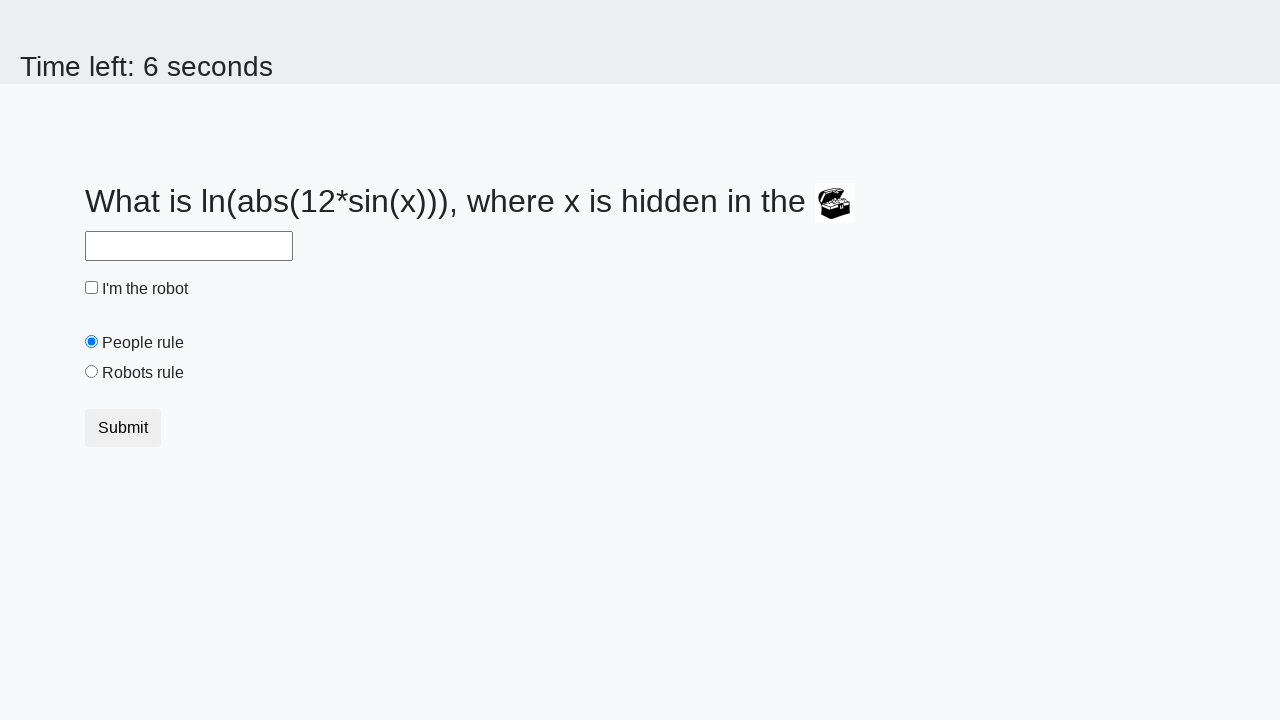

Calculated logarithmic formula result using retrieved value
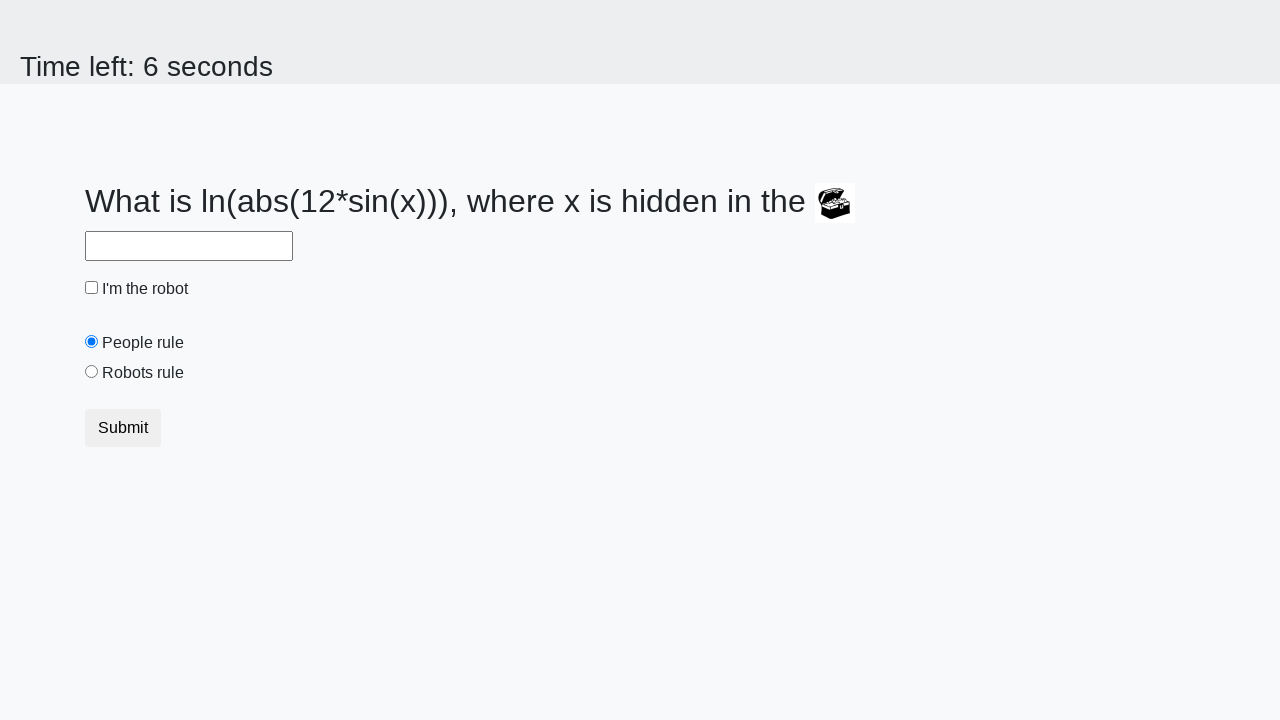

Filled answer field with calculated result on #answer
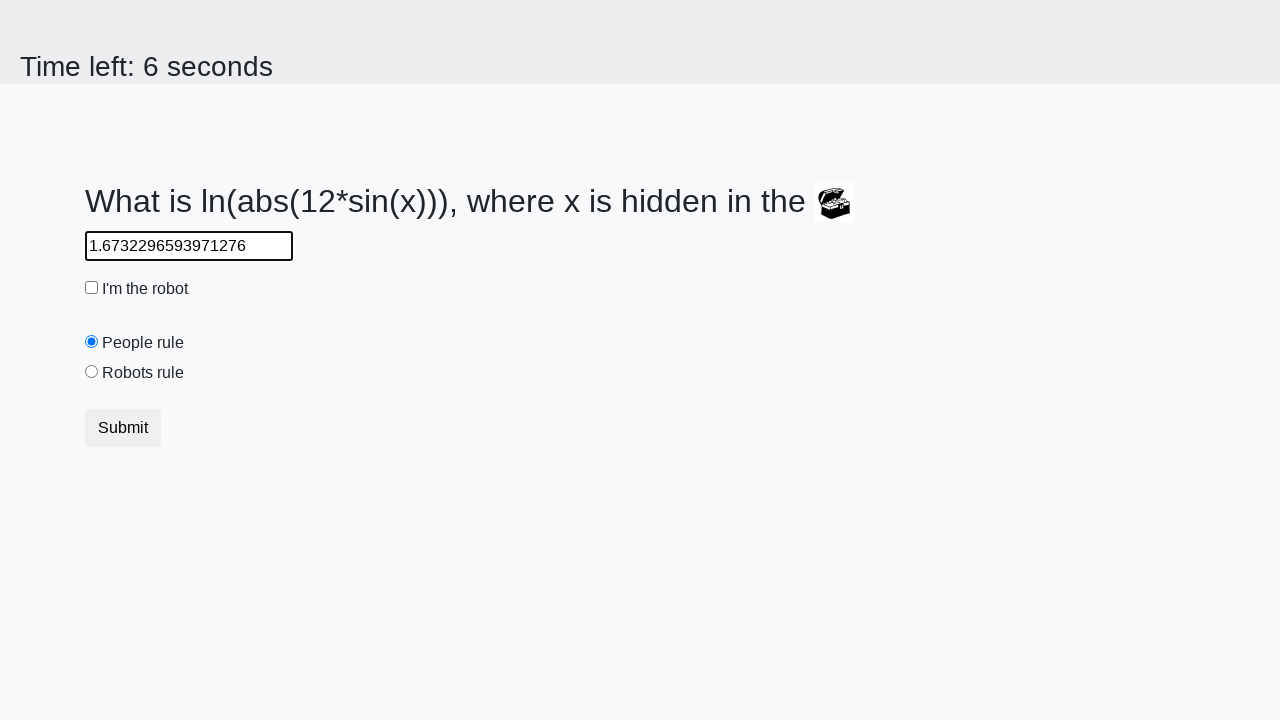

Checked the robot checkbox at (92, 288) on #robotCheckbox
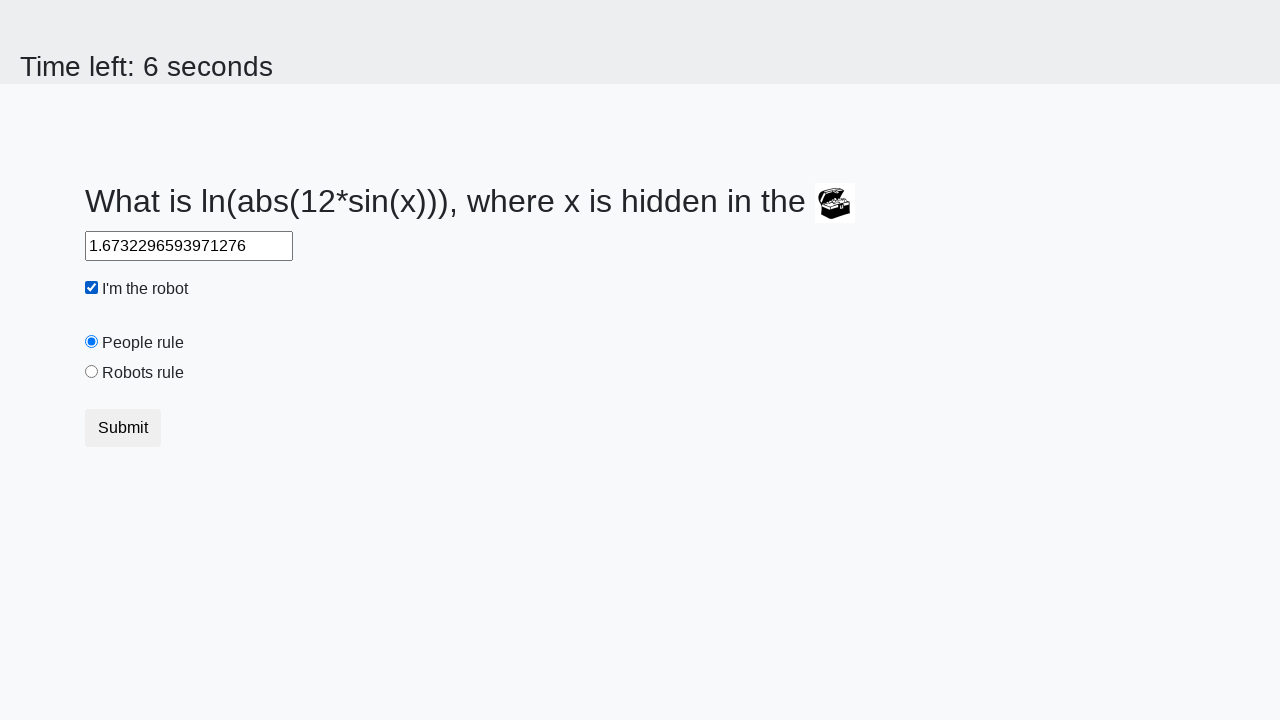

Checked the robots rule checkbox at (92, 372) on #robotsRule
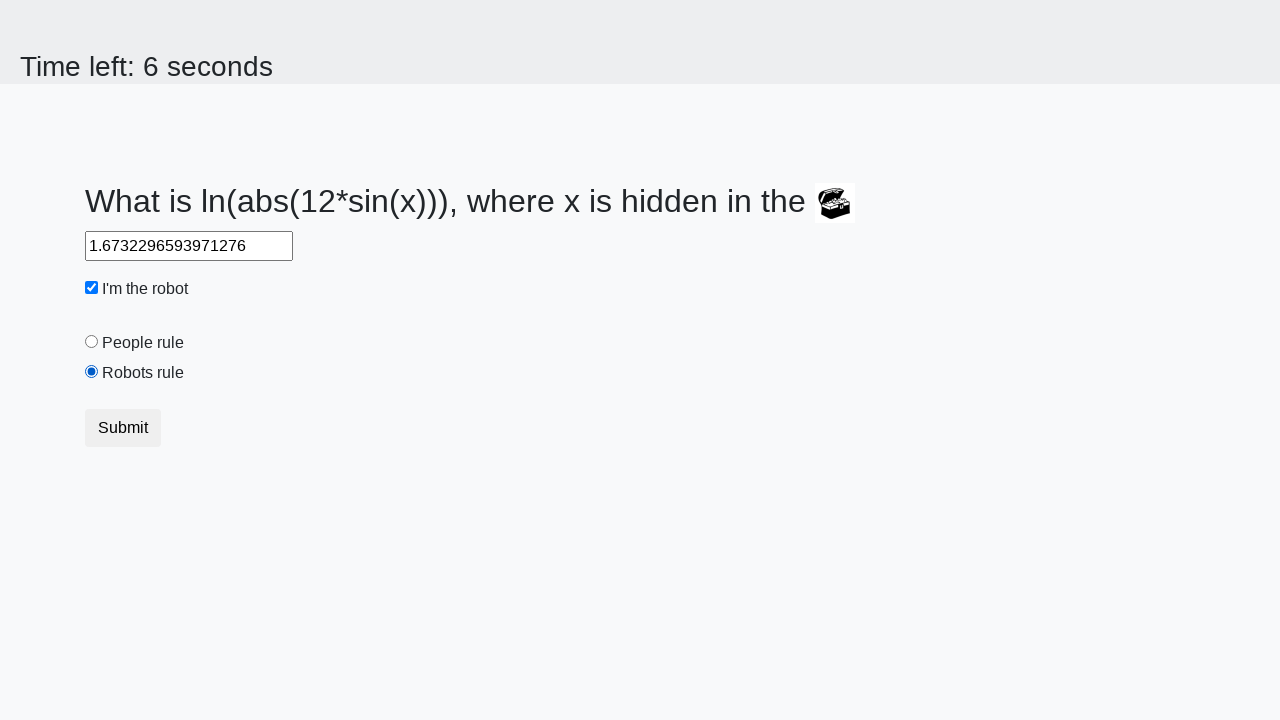

Clicked submit button to complete the exercise at (123, 428) on button.btn
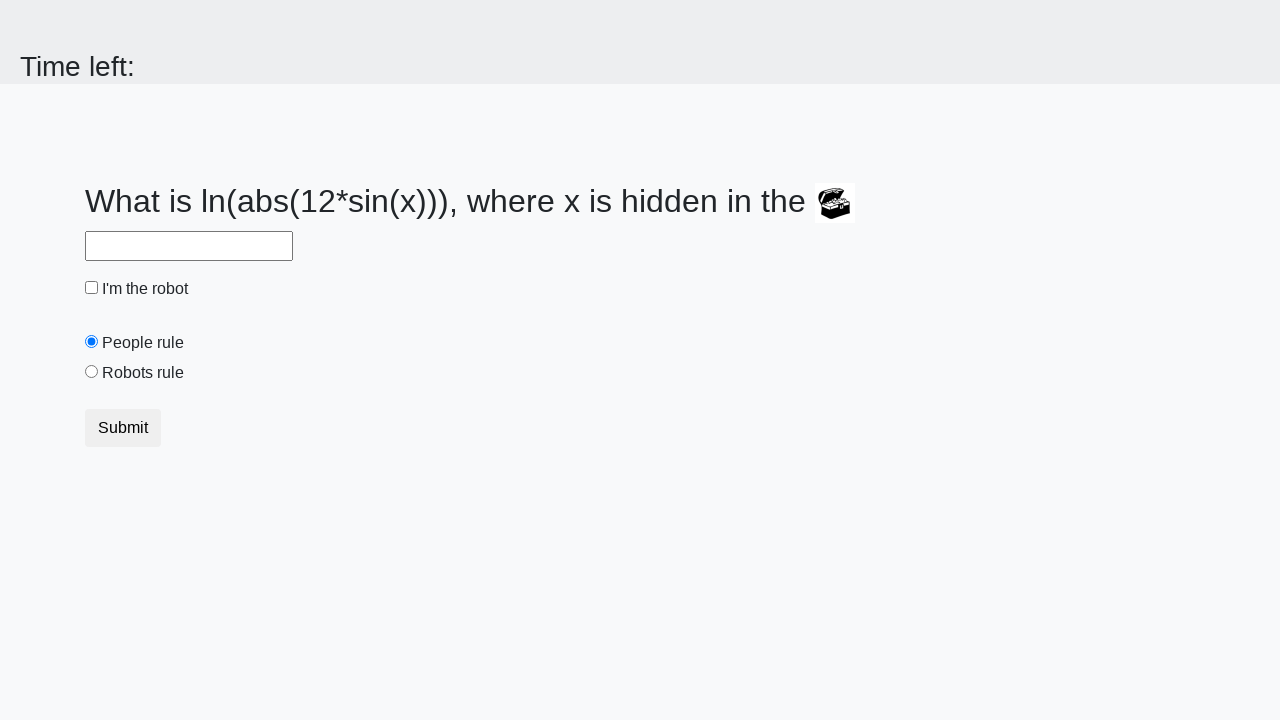

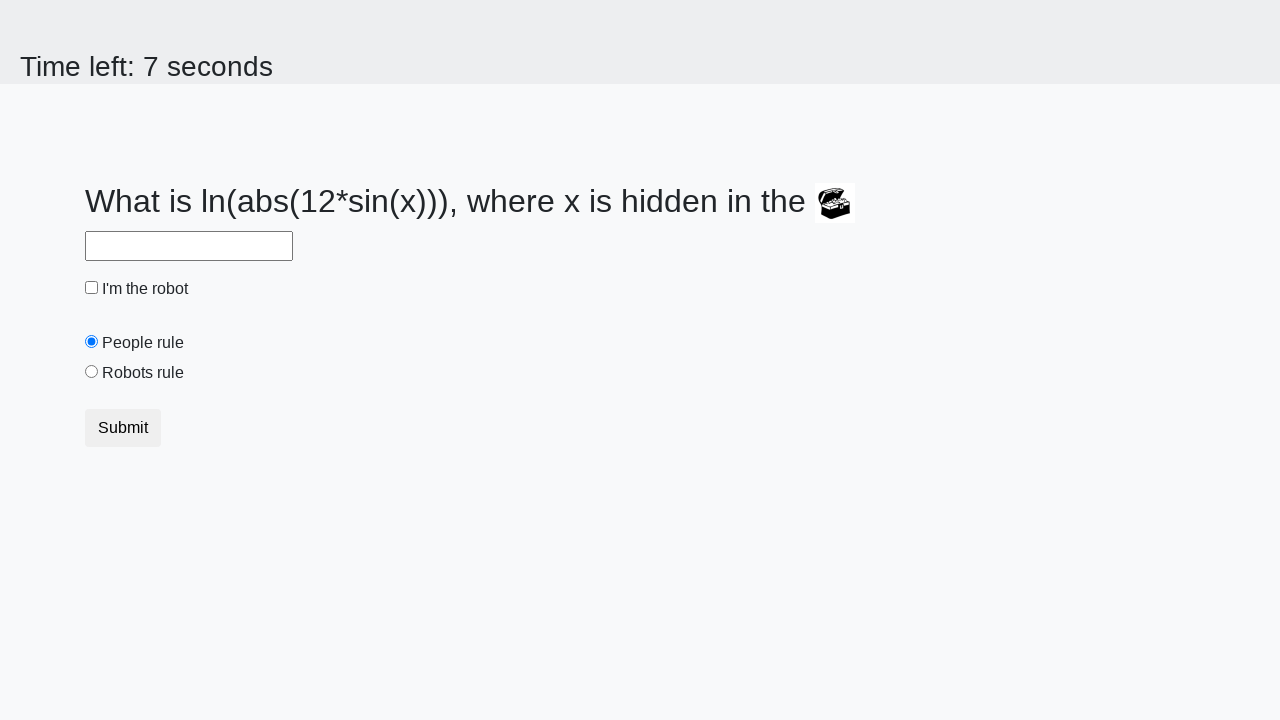